Tests that the Clear completed button is hidden when no items are completed

Starting URL: https://demo.playwright.dev/todomvc

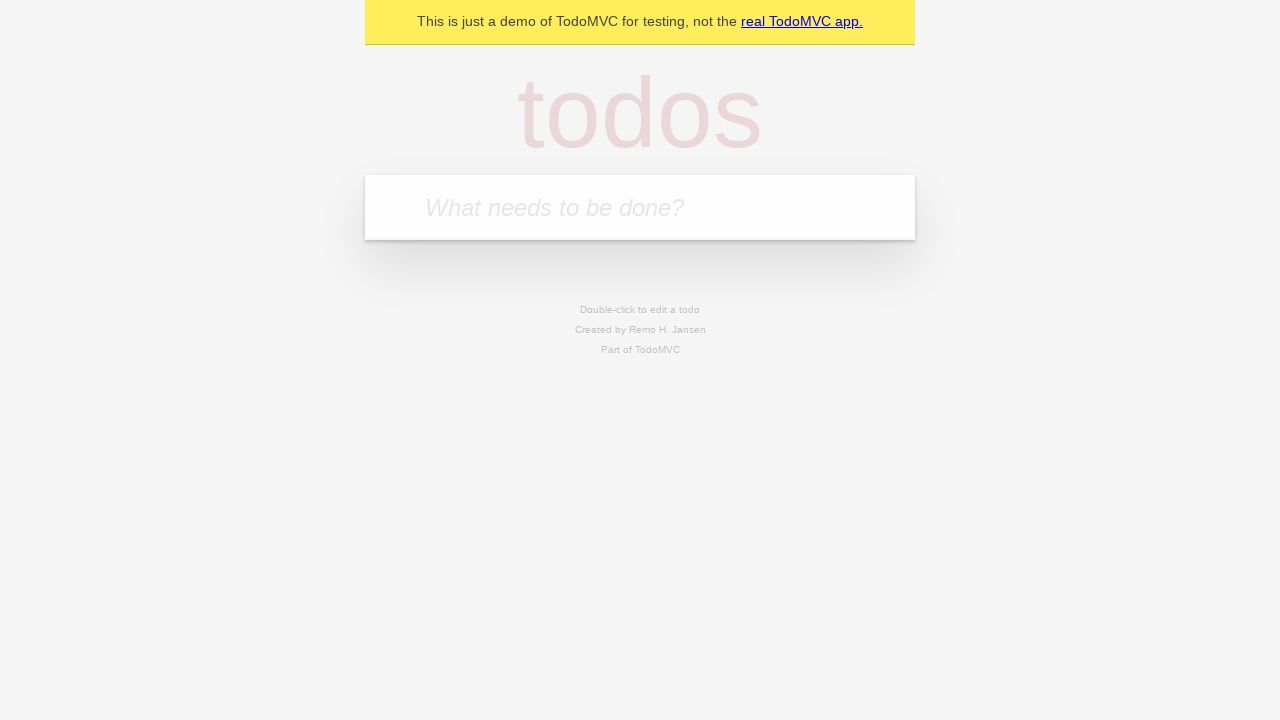

Navigated to TodoMVC application
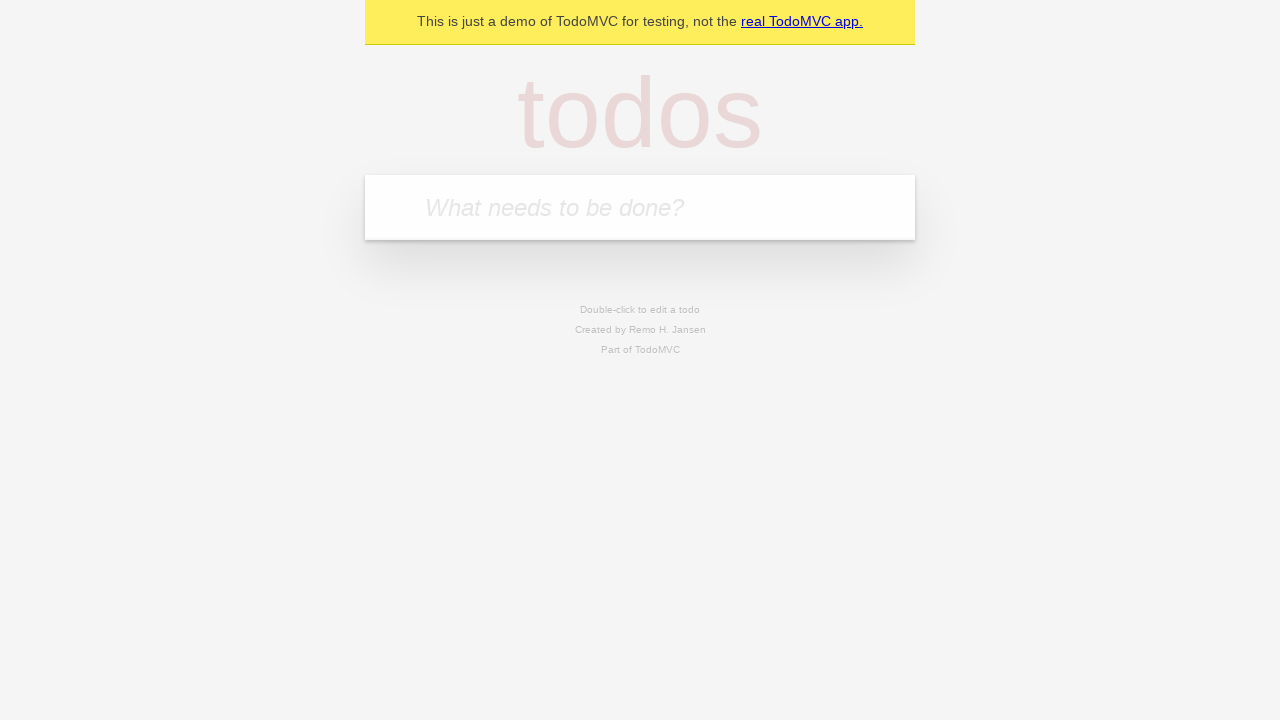

Located the todo input field
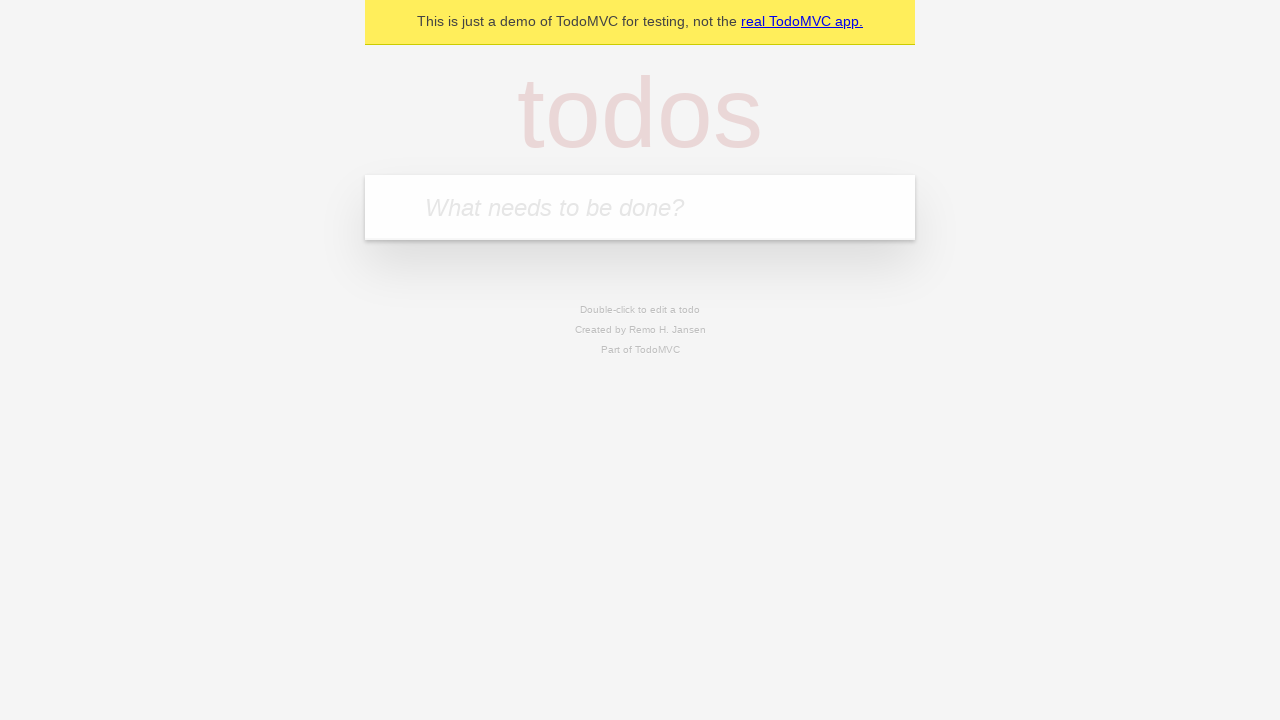

Filled todo input with 'buy some cheese' on internal:attr=[placeholder="What needs to be done?"i]
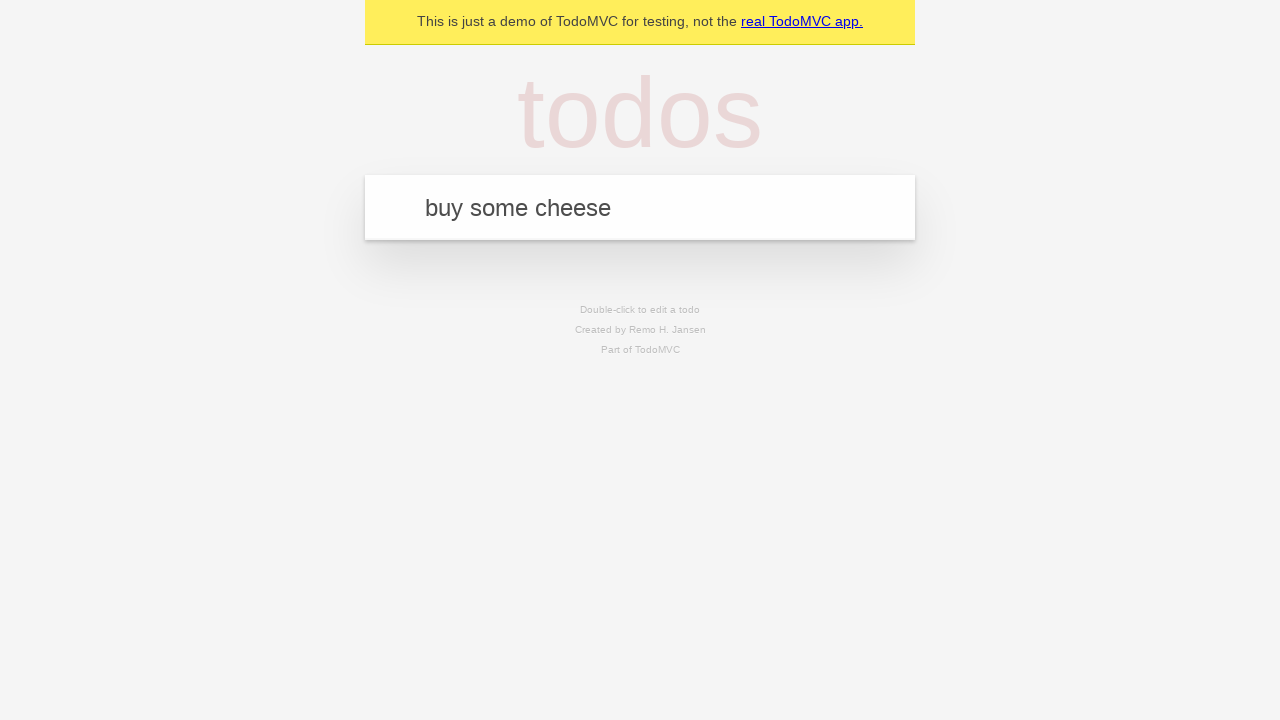

Pressed Enter to create todo 'buy some cheese' on internal:attr=[placeholder="What needs to be done?"i]
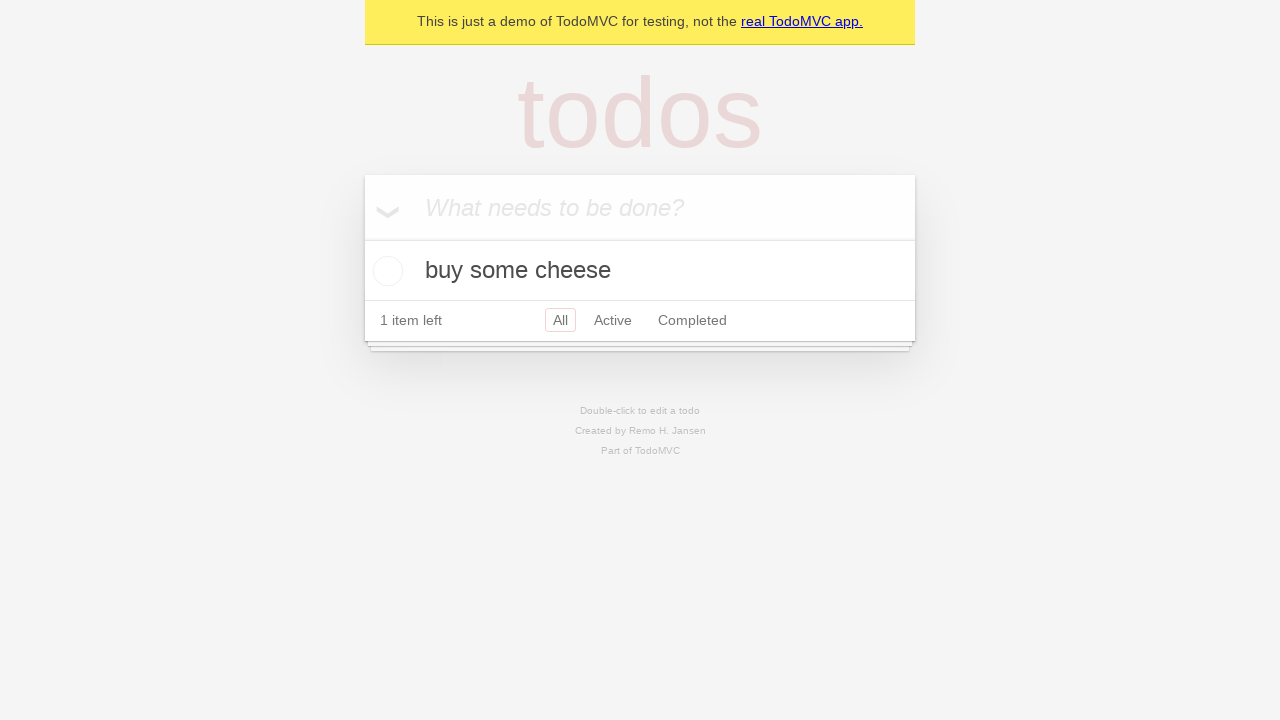

Filled todo input with 'feed the cat' on internal:attr=[placeholder="What needs to be done?"i]
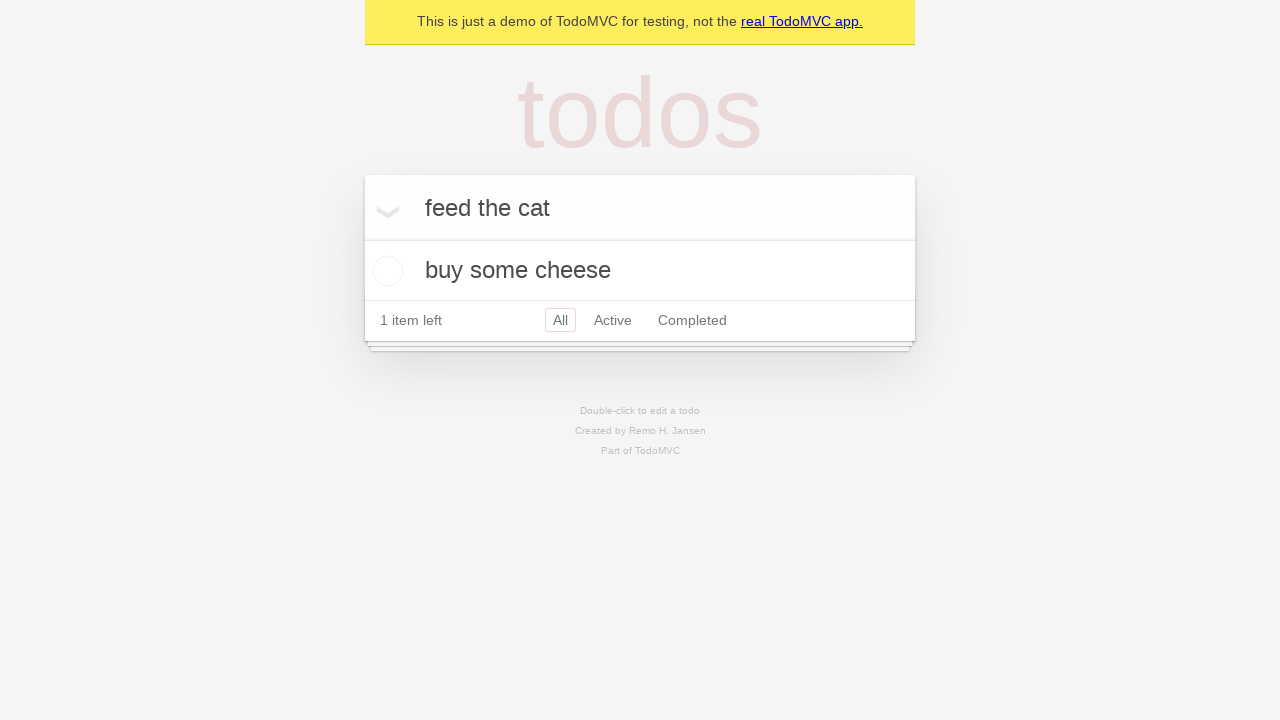

Pressed Enter to create todo 'feed the cat' on internal:attr=[placeholder="What needs to be done?"i]
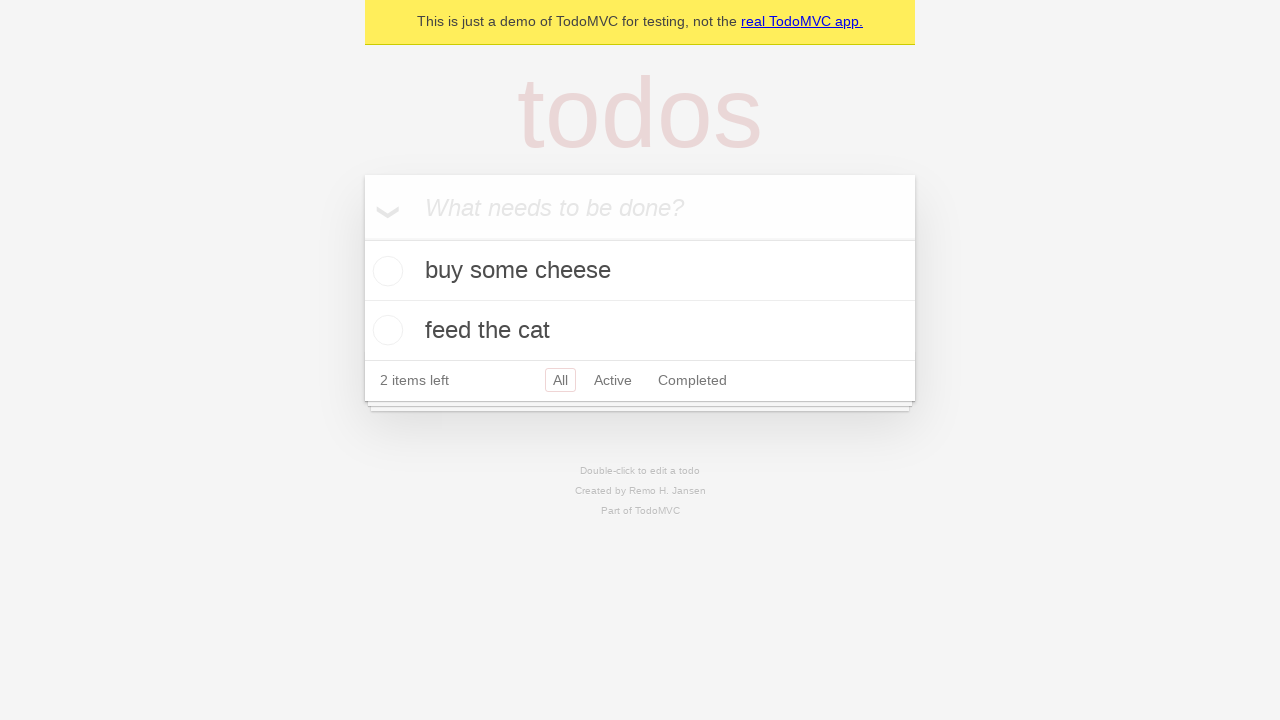

Filled todo input with 'book a doctors appointment' on internal:attr=[placeholder="What needs to be done?"i]
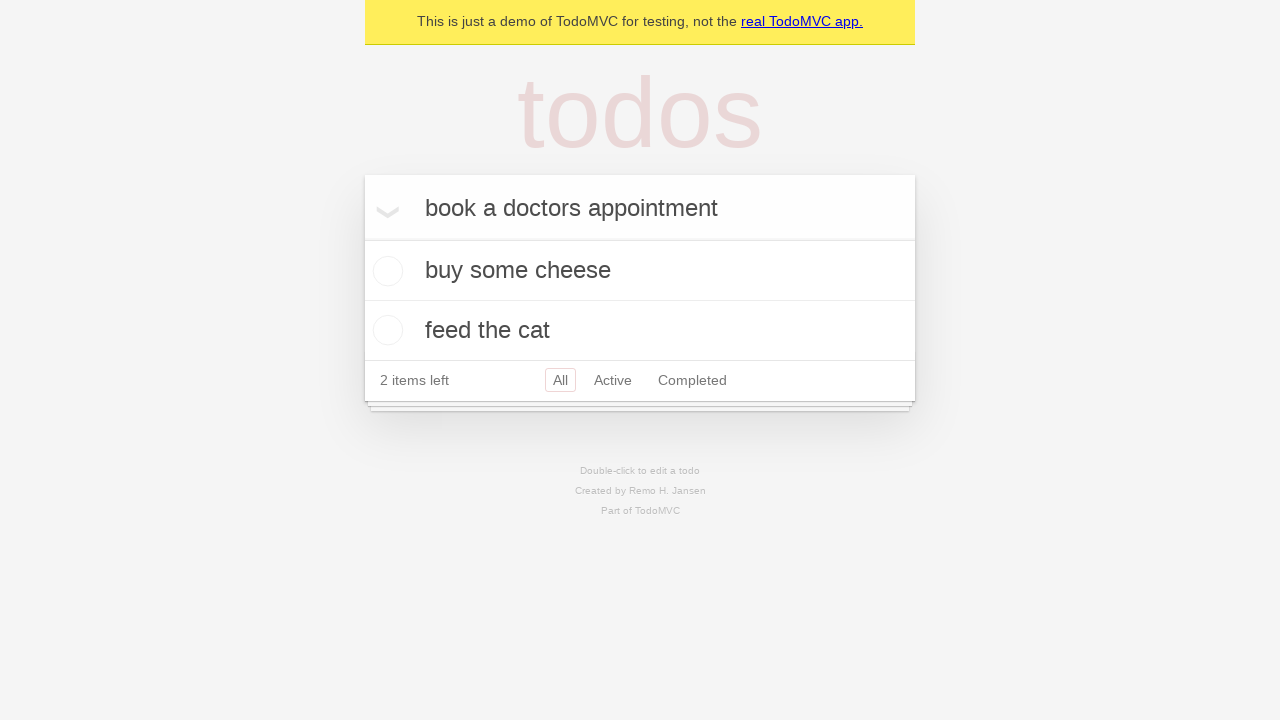

Pressed Enter to create todo 'book a doctors appointment' on internal:attr=[placeholder="What needs to be done?"i]
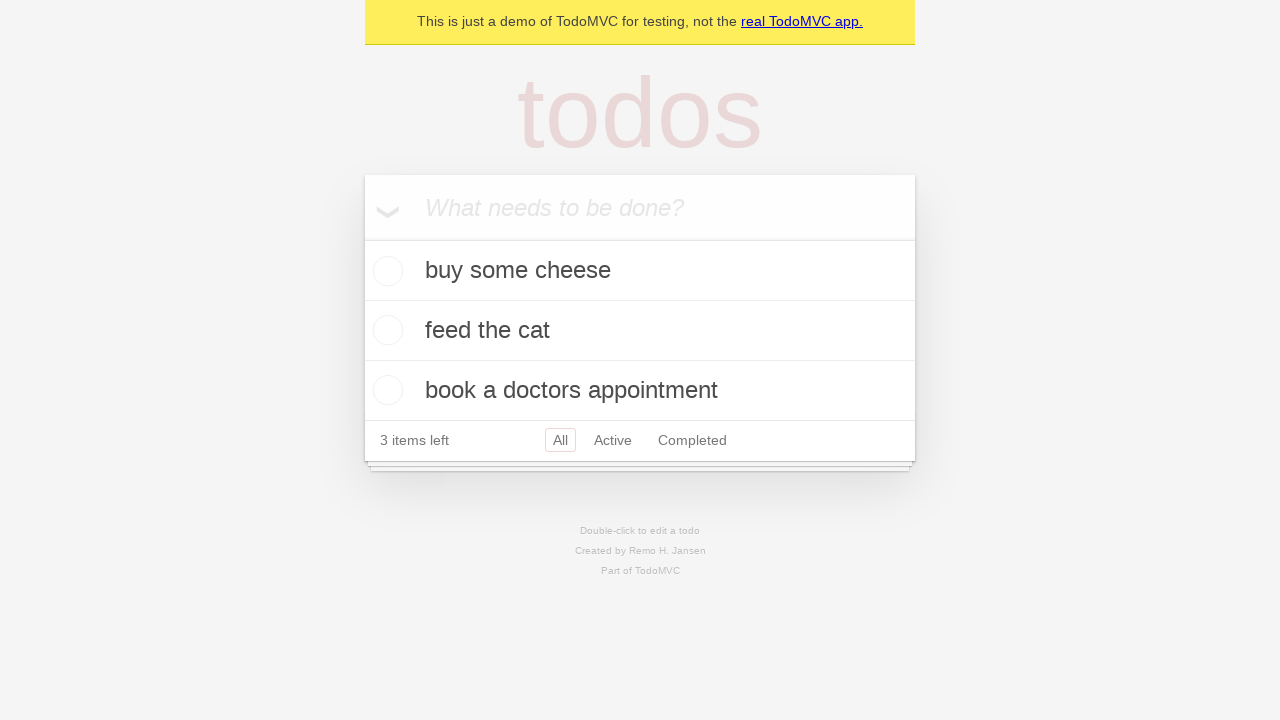

Checked the first todo item as completed at (385, 271) on .todo-list li .toggle >> nth=0
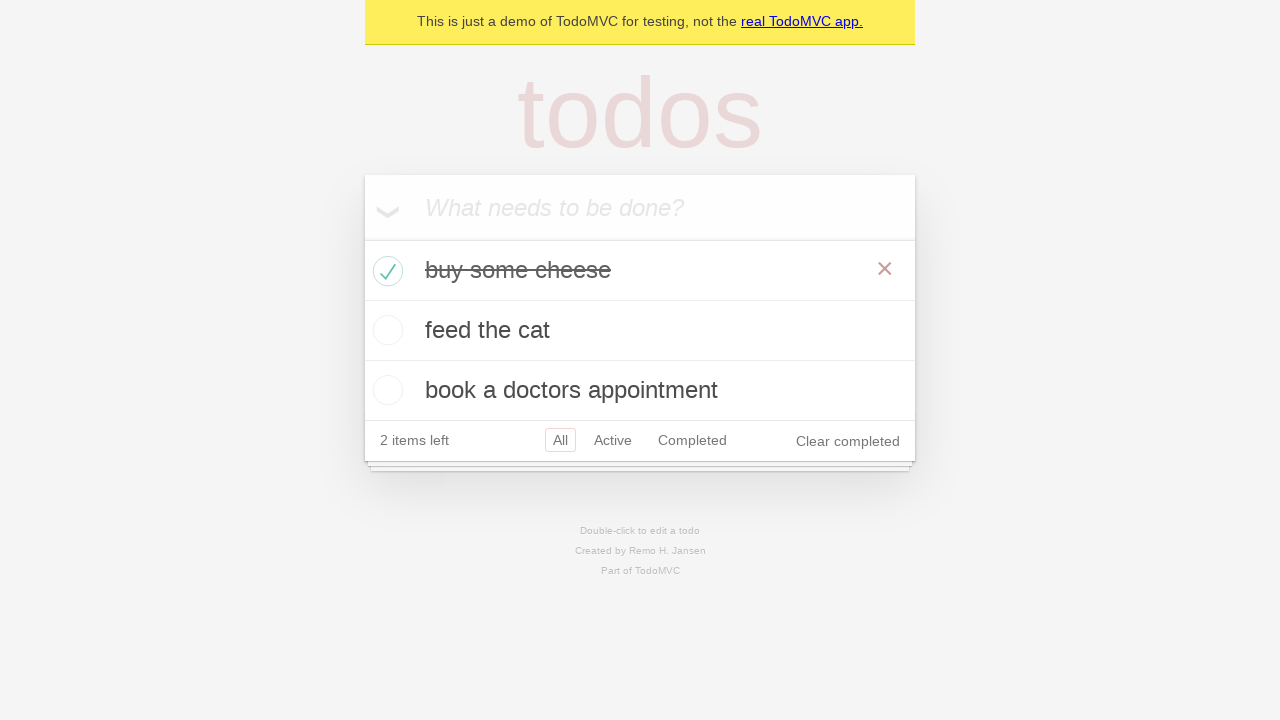

Clicked the 'Clear completed' button to remove completed items at (848, 441) on internal:role=button[name="Clear completed"i]
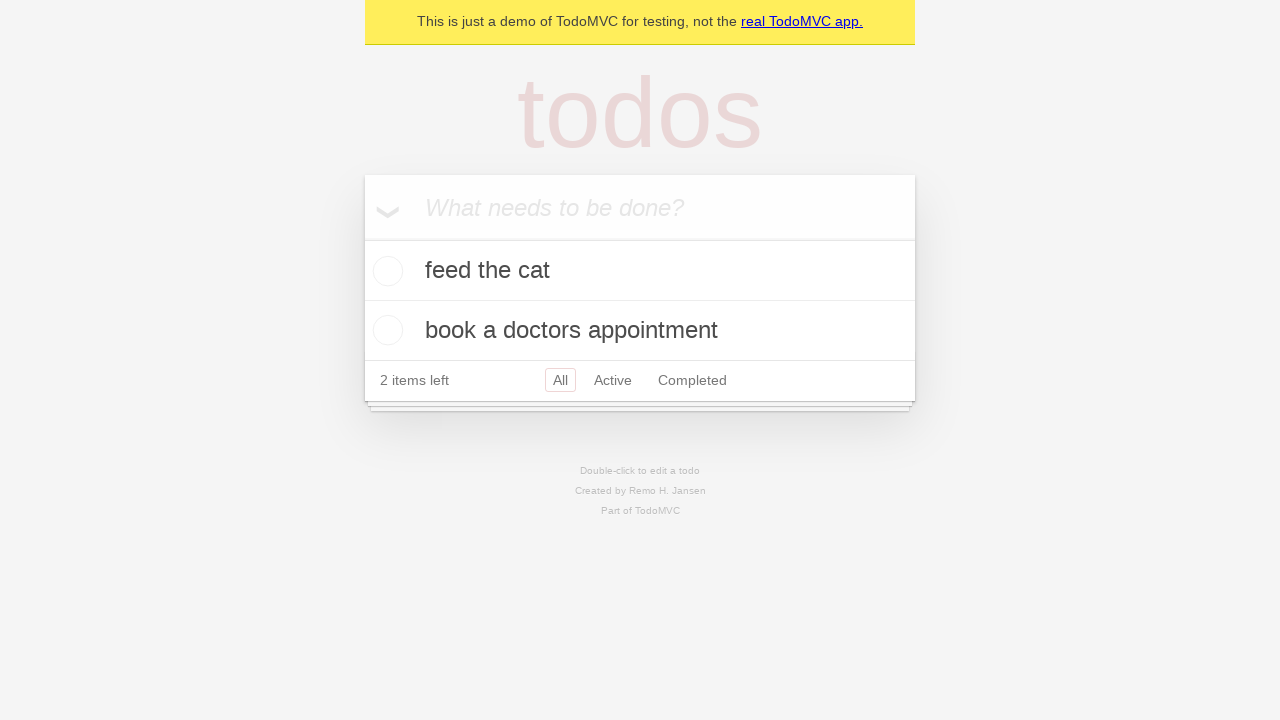

Verified that the 'Clear completed' button is hidden when no items are completed
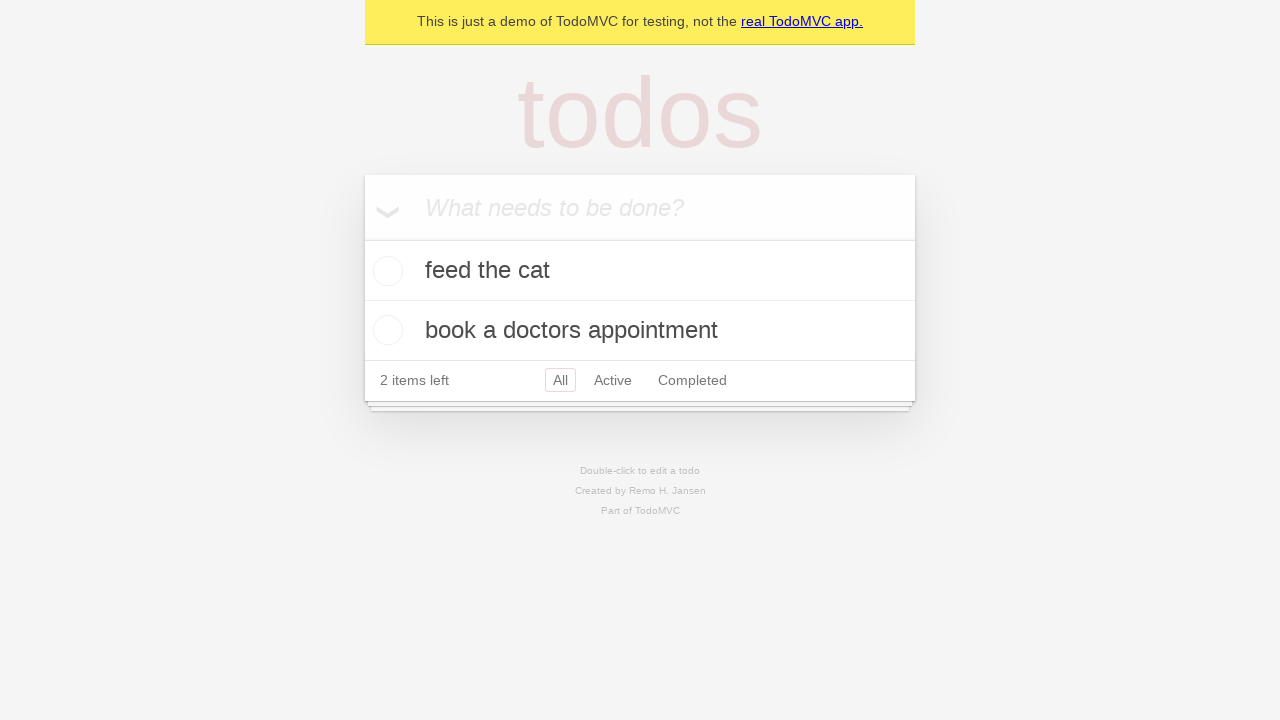

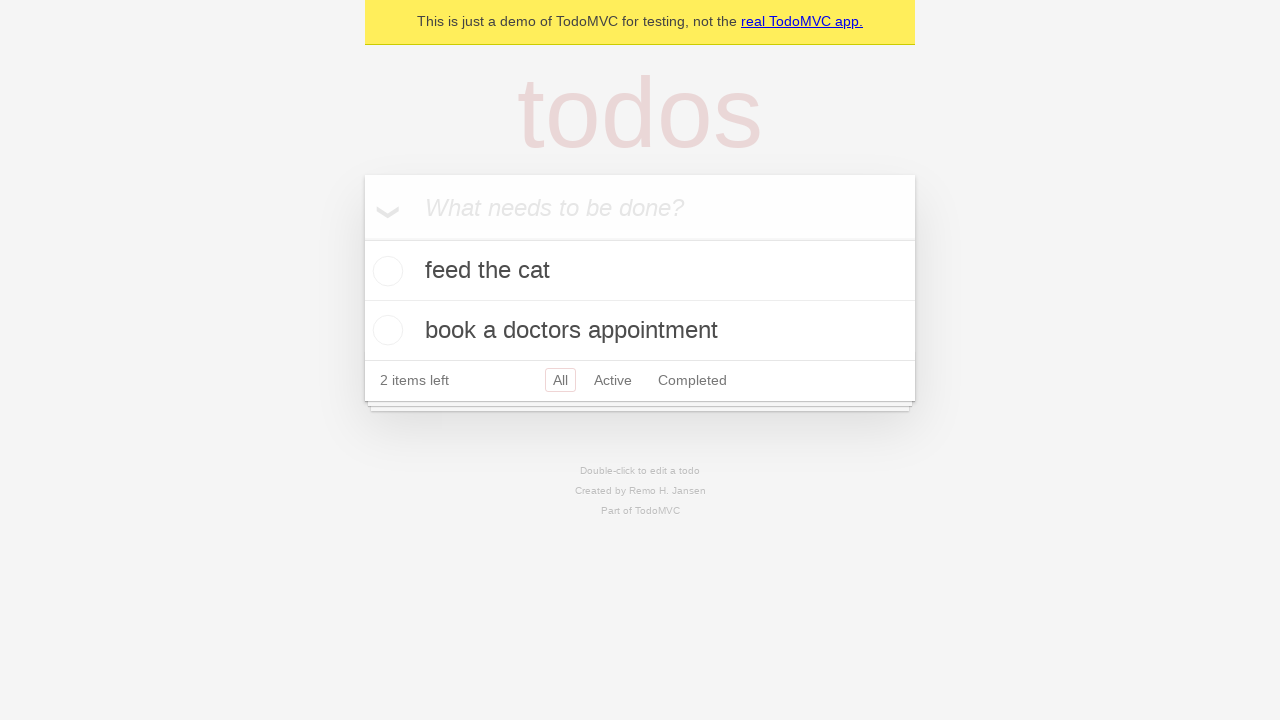